Verifies that the OrangeHRM login branding element is displayed on the login page

Starting URL: https://opensource-demo.orangehrmlive.com/web/index.php/auth/login

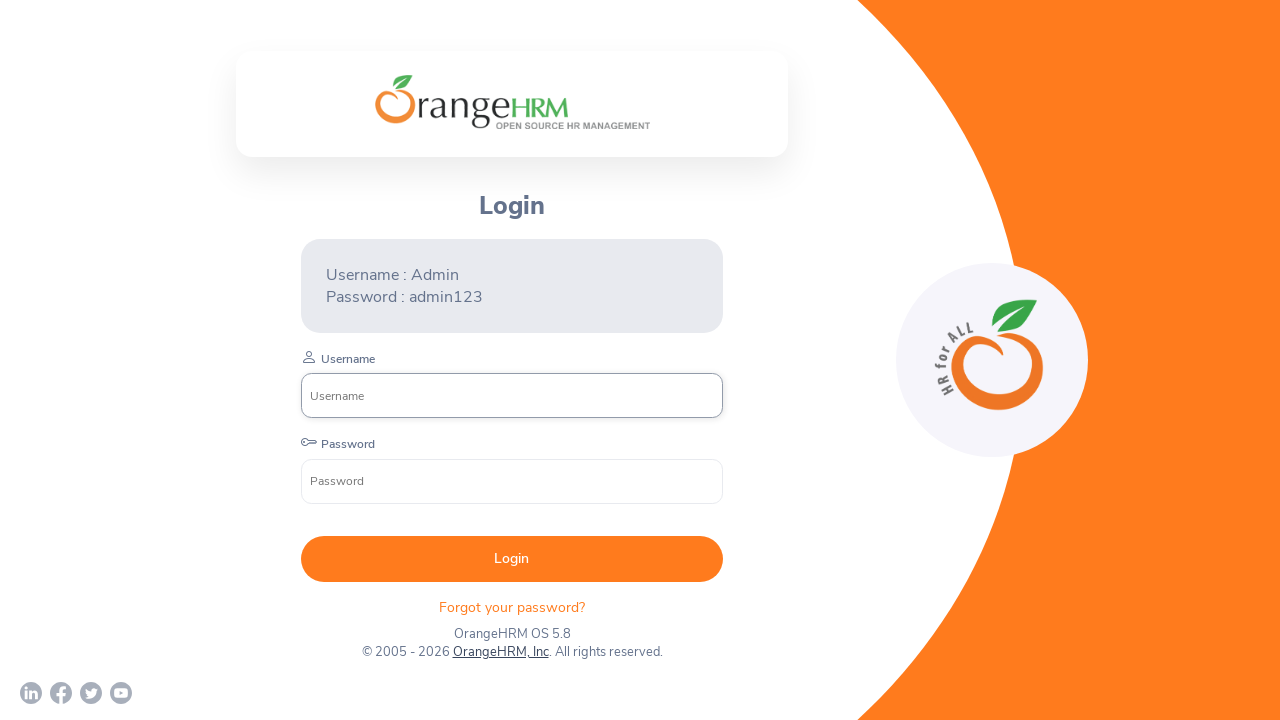

Waited for OrangeHRM login branding element to be visible
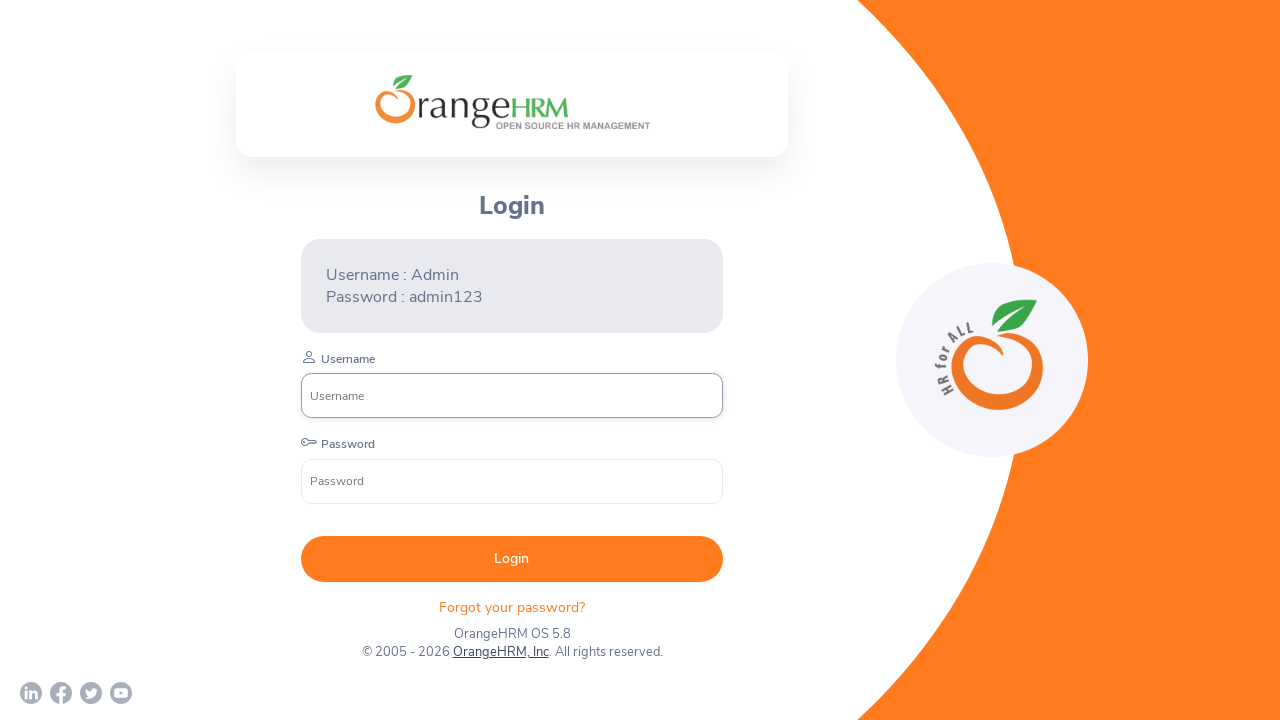

Verified that the OrangeHRM login branding element is displayed
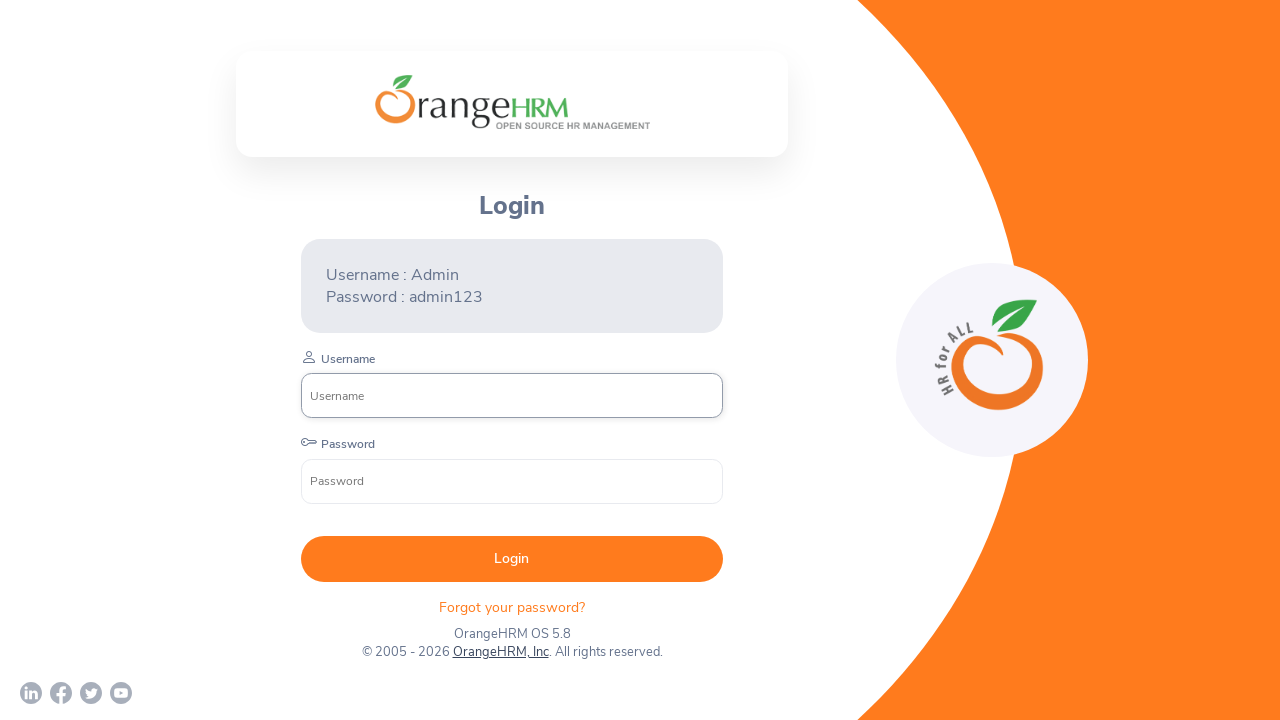

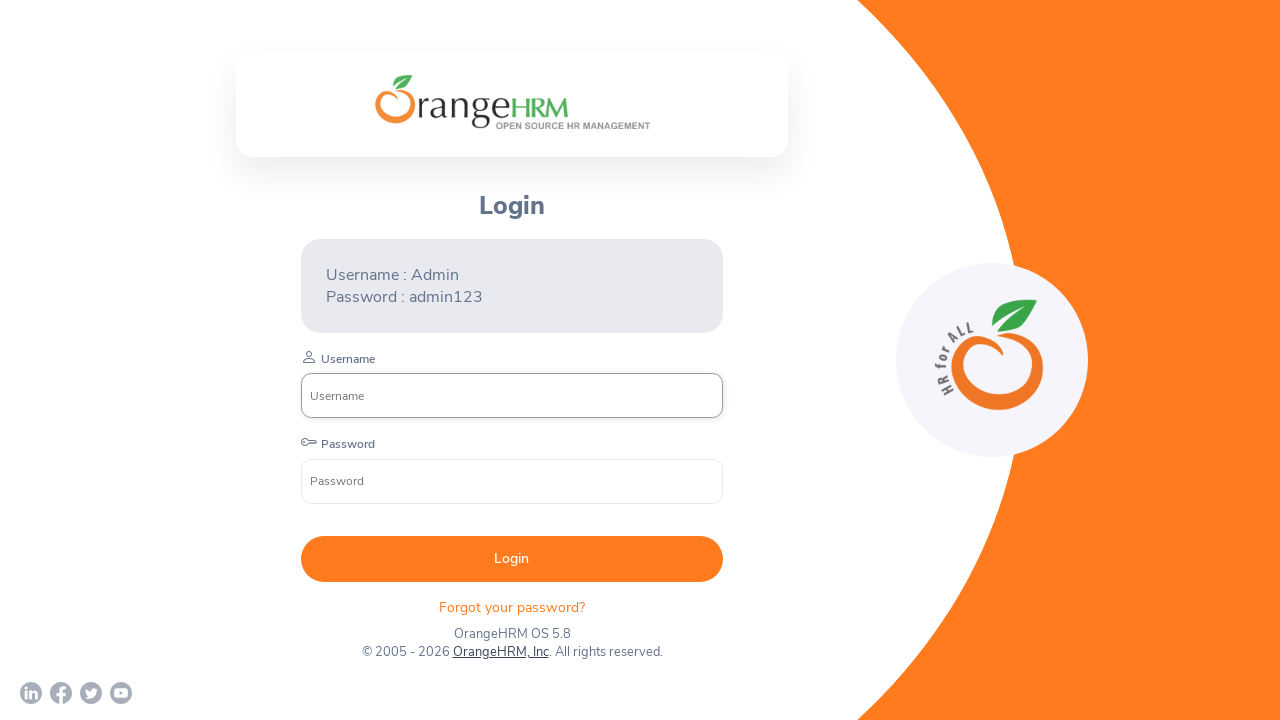